Tests appending text to an existing input field by focusing on it, moving cursor to end, and typing additional text

Starting URL: https://letcode.in/edit

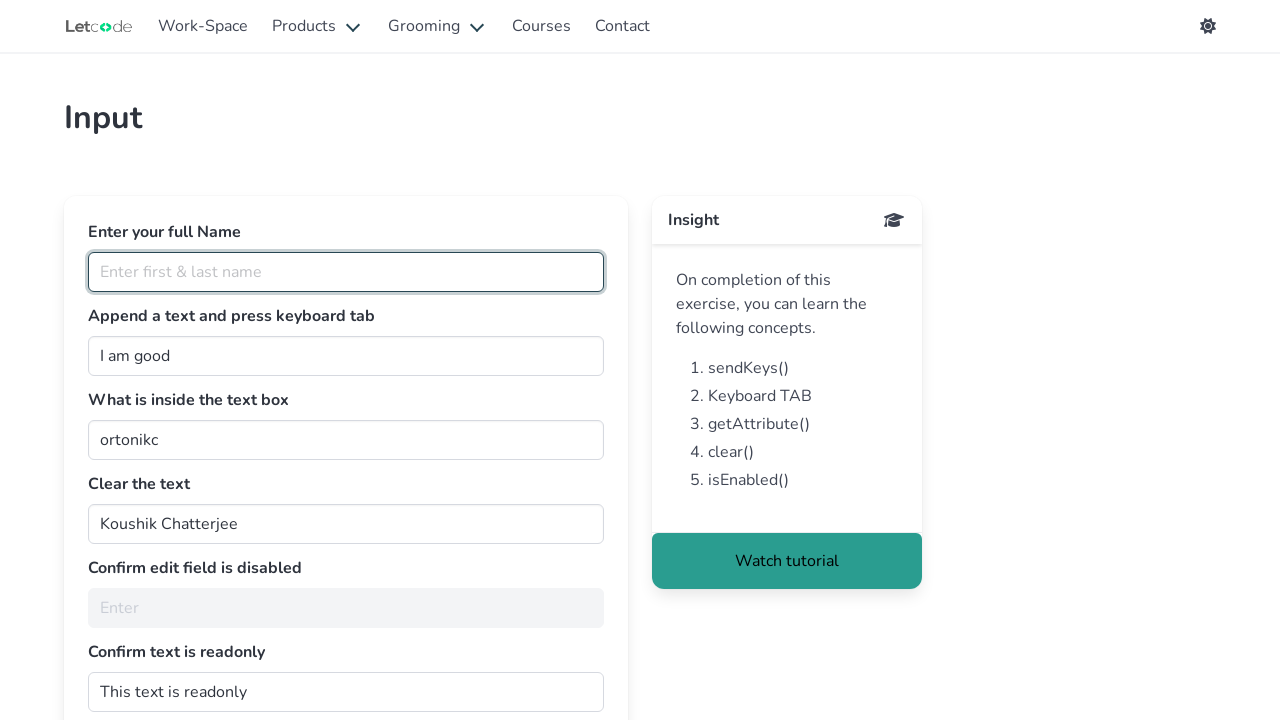

Focused on the join input field on #join
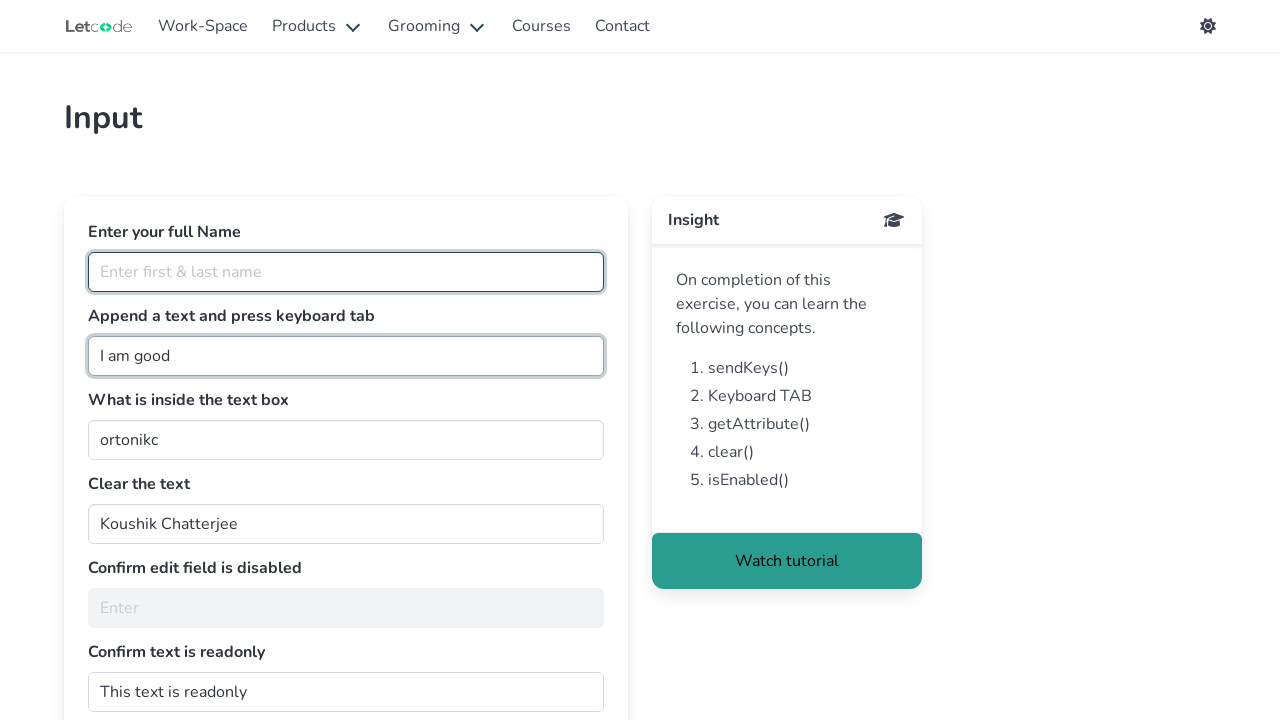

Pressed End key to move cursor to end of existing text
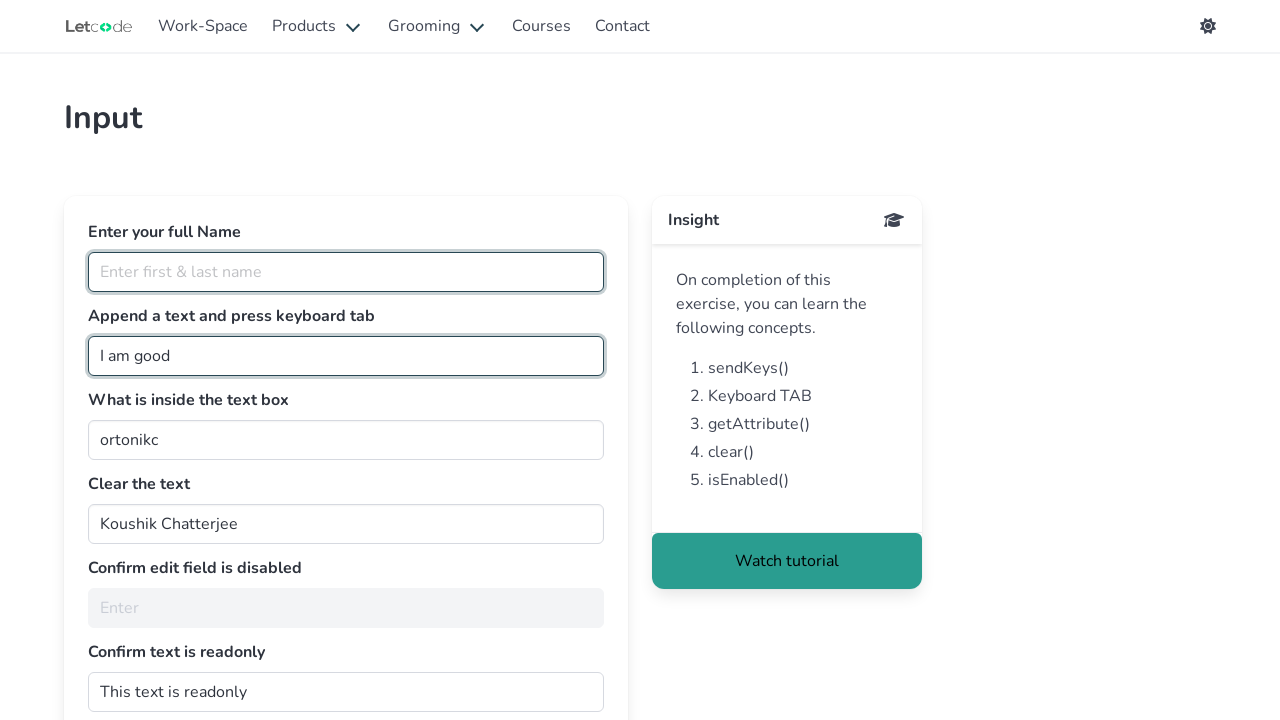

Typed ' Human' to append text to the input field on #join
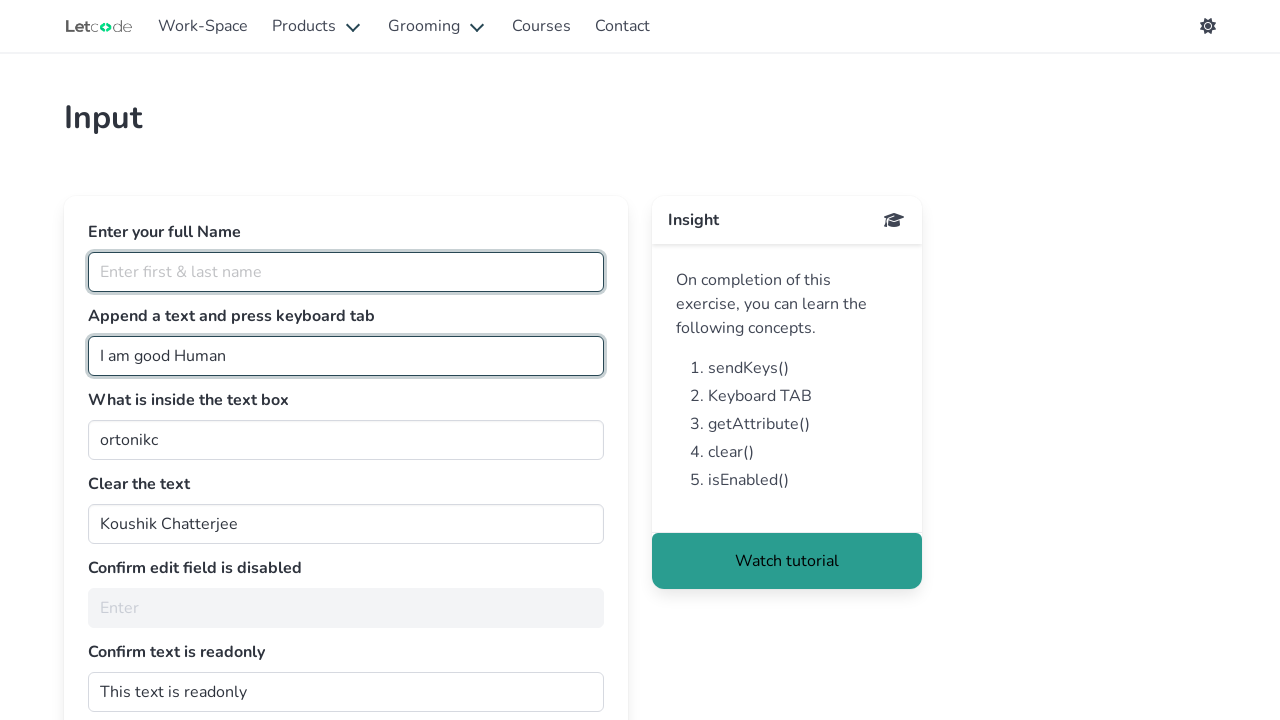

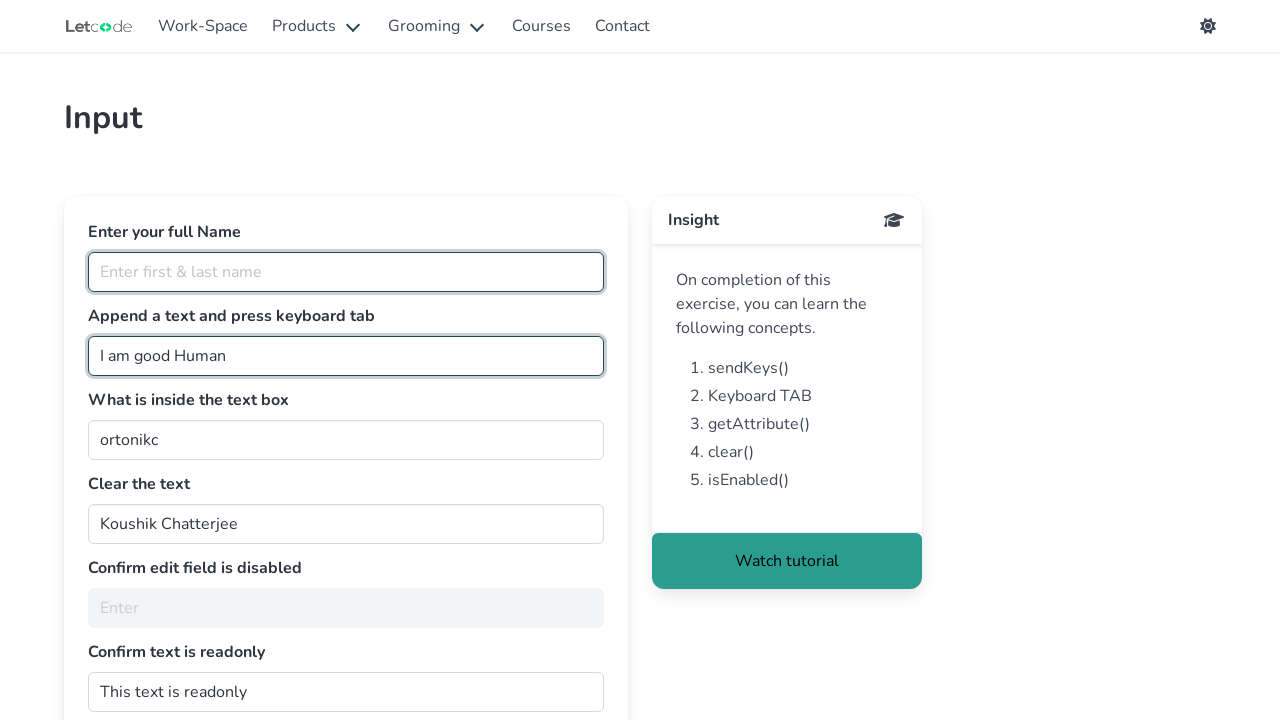